Tests mouse hover functionality by moving the cursor over an h1 heading element on a test page

Starting URL: https://testeroprogramowania.github.io/selenium/basics.html

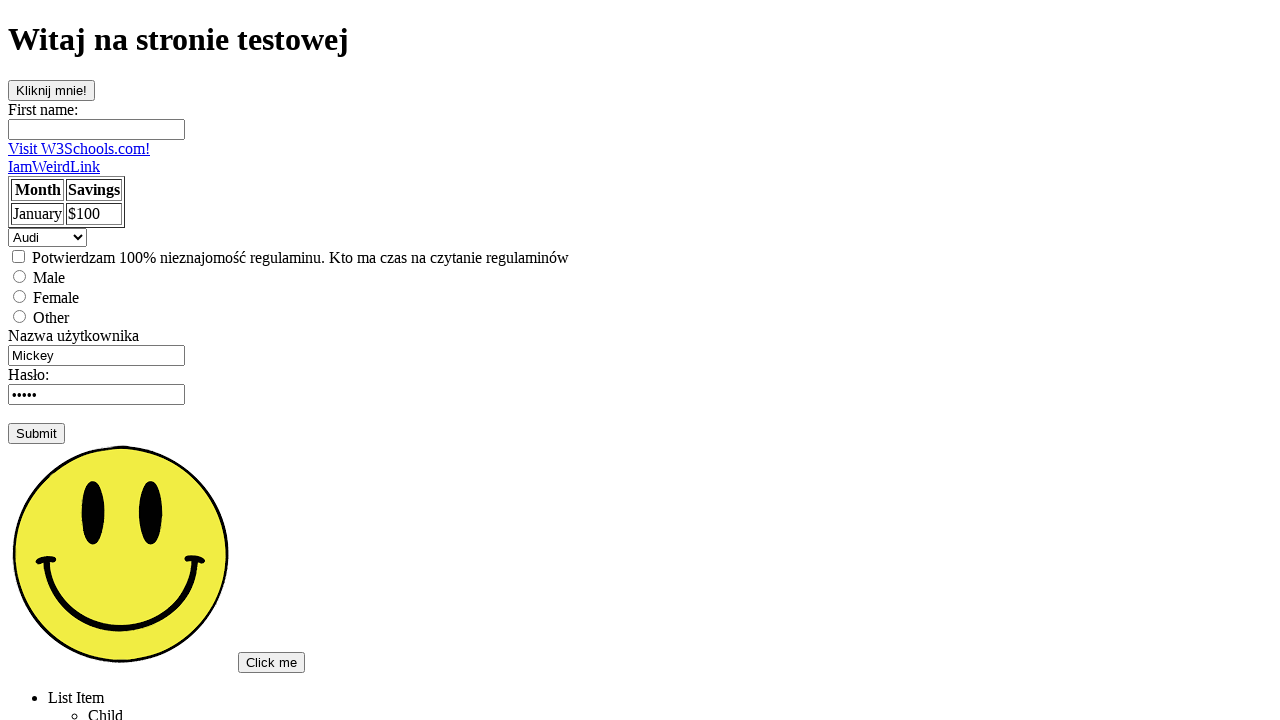

Navigated to test page
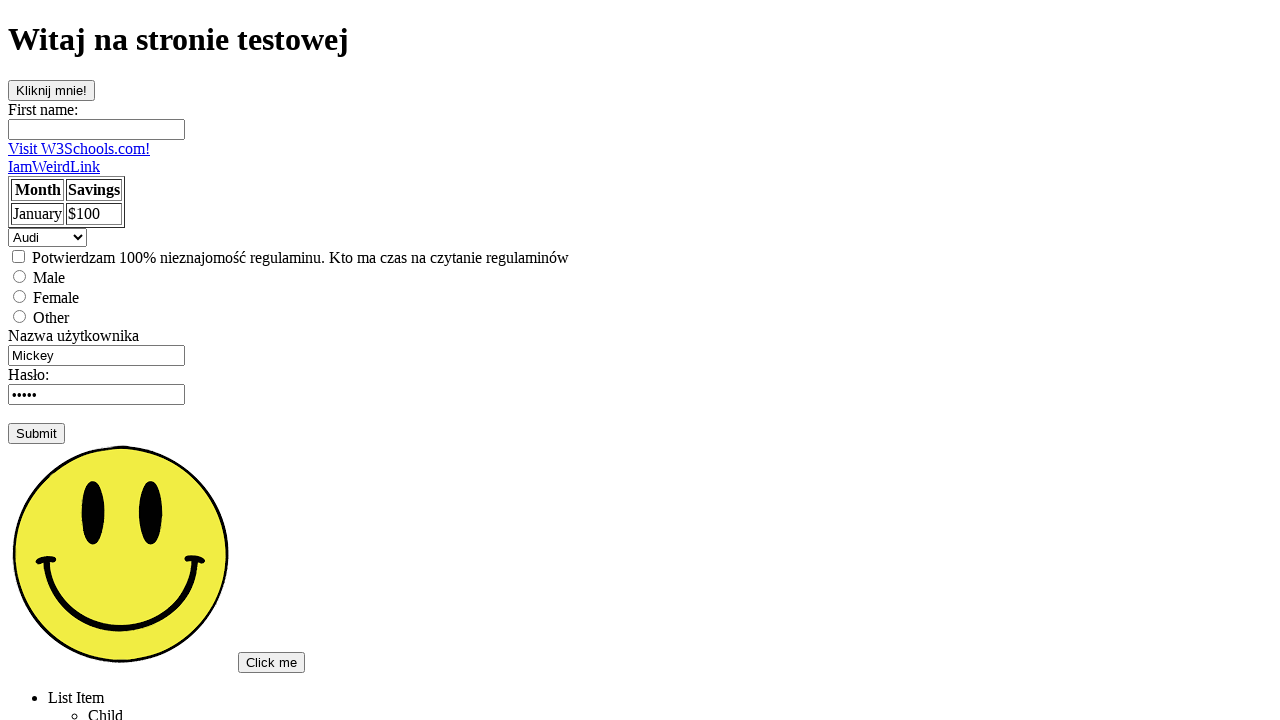

Moved cursor over h1 heading element at (640, 40) on h1
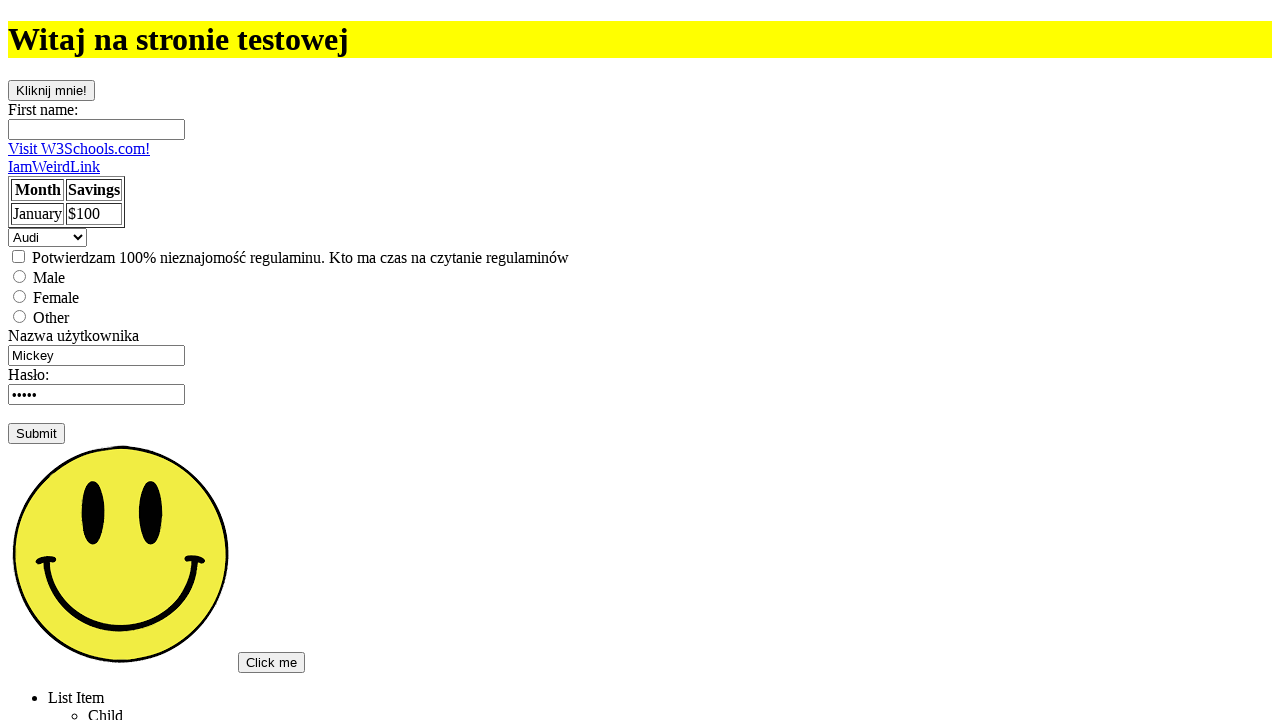

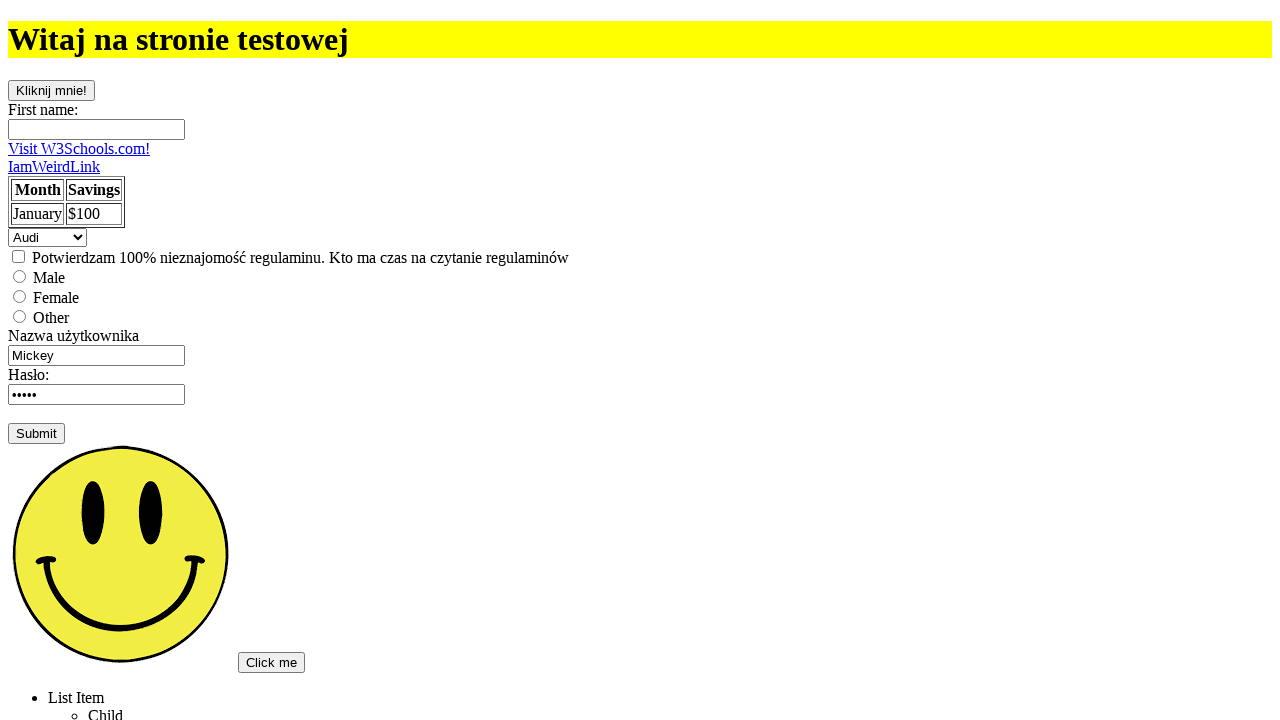